Tests JavaScript prompt interaction by clicking a button that triggers a prompt, entering text, and accepting it

Starting URL: http://www.tizag.com/javascriptT/javascriptprompt.php

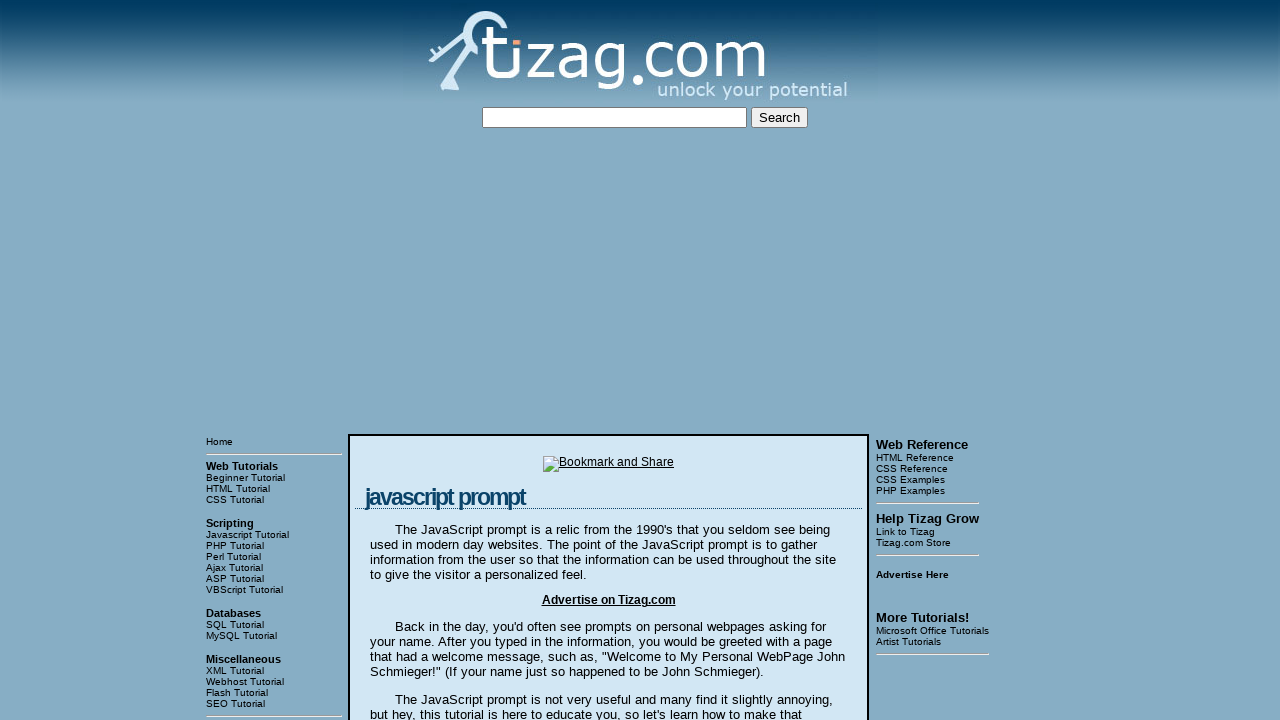

Clicked 'Say my name!' button to trigger JavaScript prompt at (419, 361) on xpath=//input[@value='Say my name!']
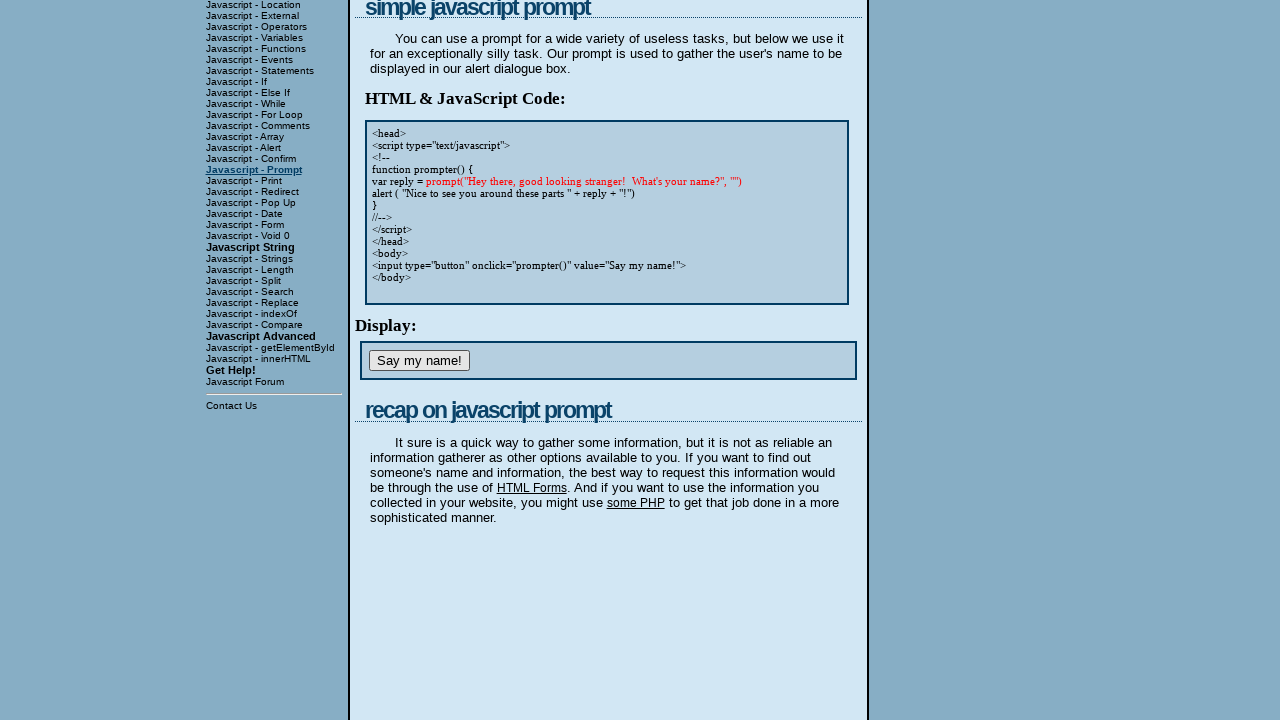

Set up dialog handler to accept prompt with text 'Shuhangi'
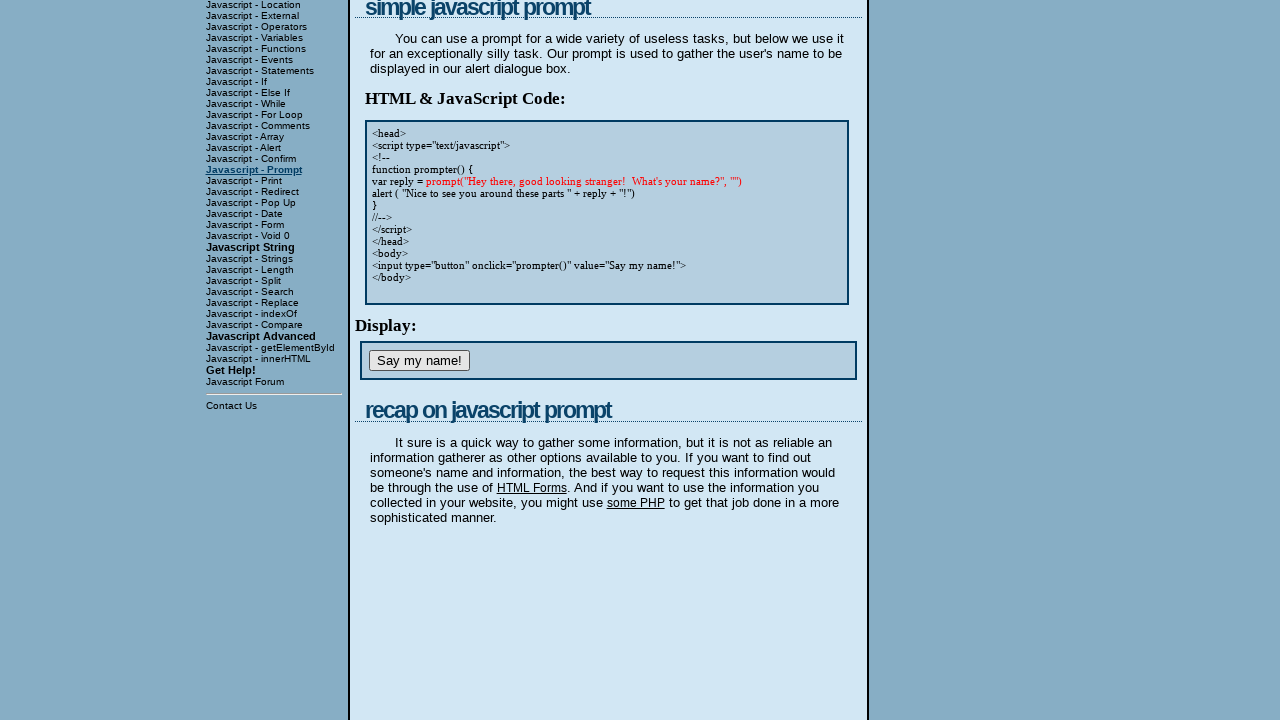

Waited 2 seconds for dialog to be processed
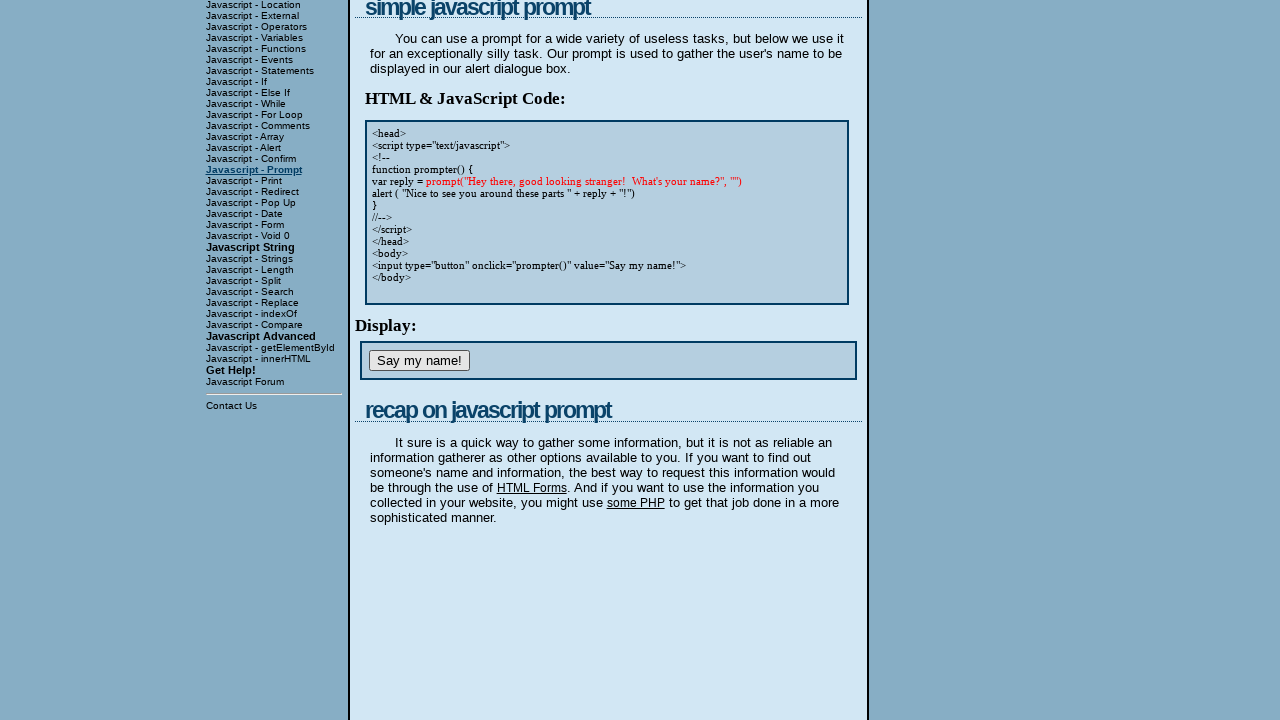

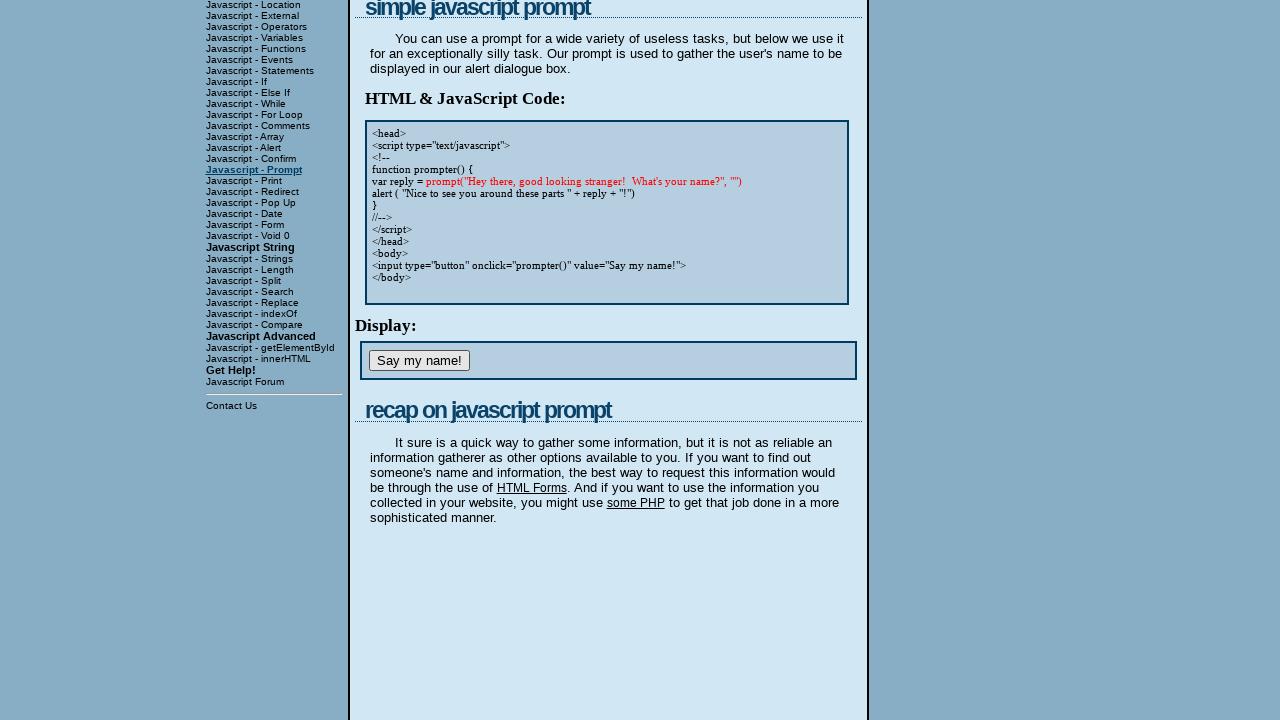